Solves a math problem by extracting two numbers from the page, calculating their sum, and selecting the result from a dropdown menu

Starting URL: http://suninjuly.github.io/selects1.html

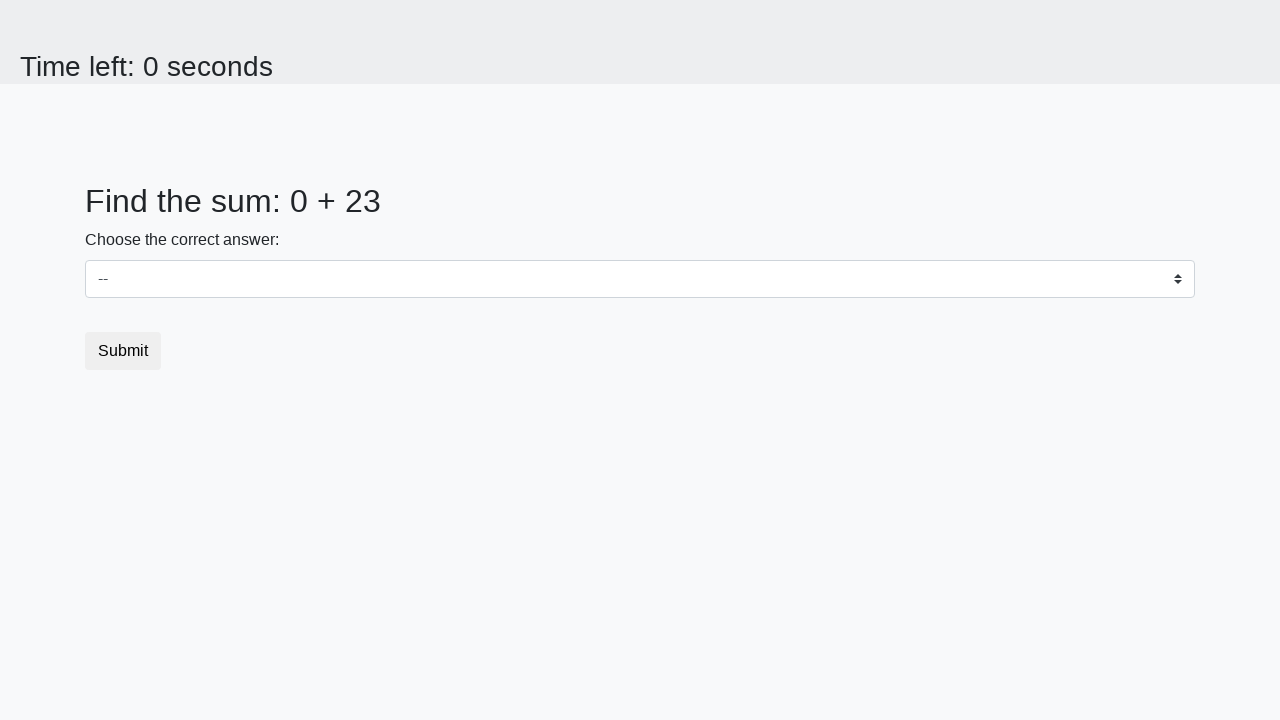

Extracted first number from #num1 element
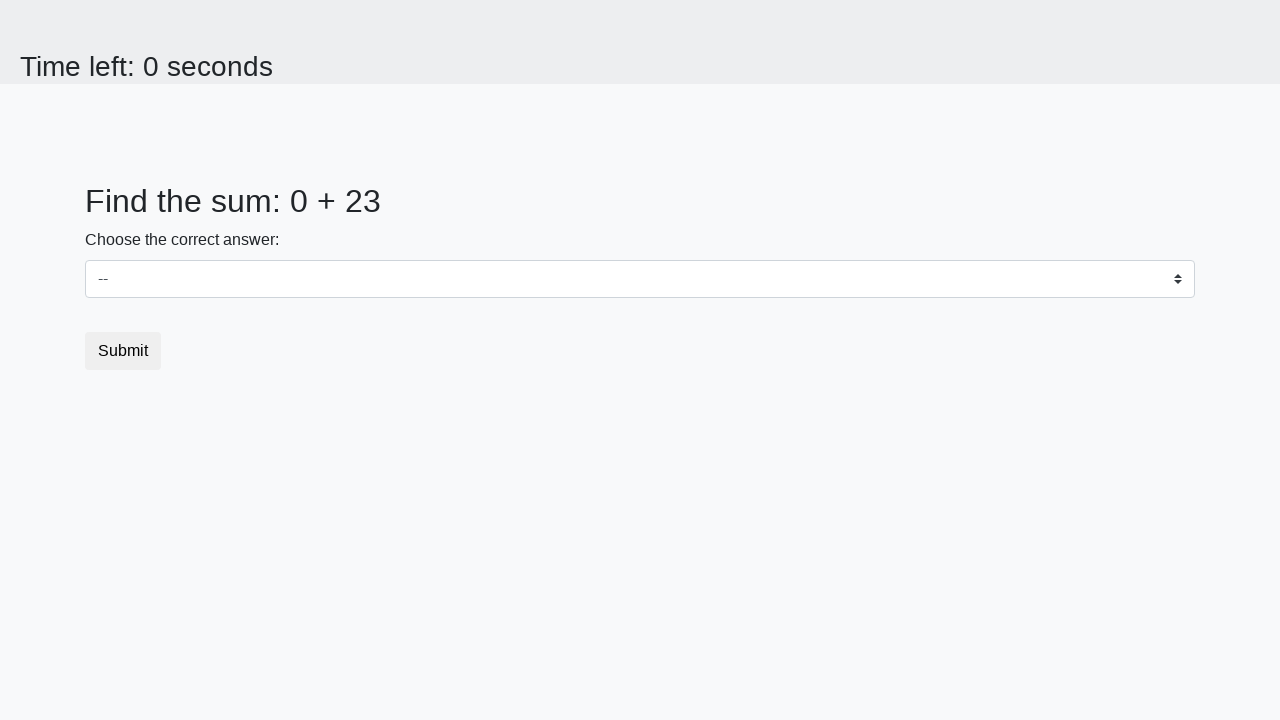

Extracted second number from #num2 element
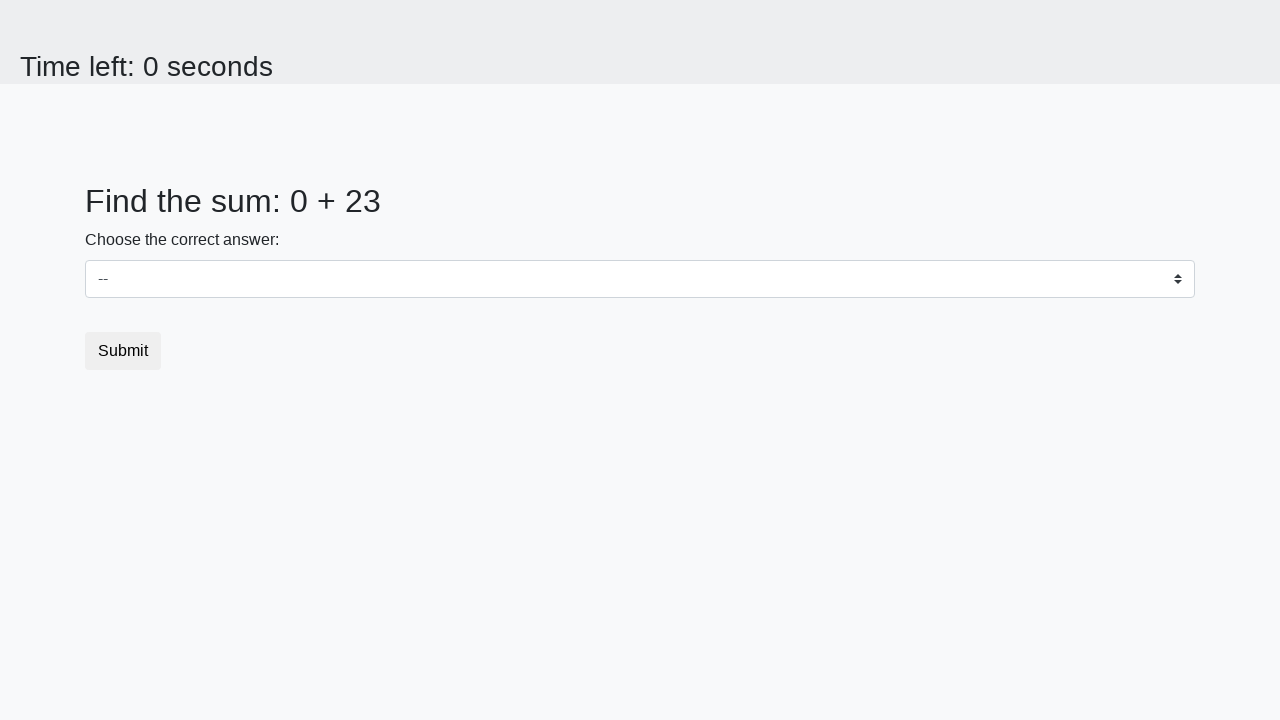

Calculated sum of 0 + 23 = 23
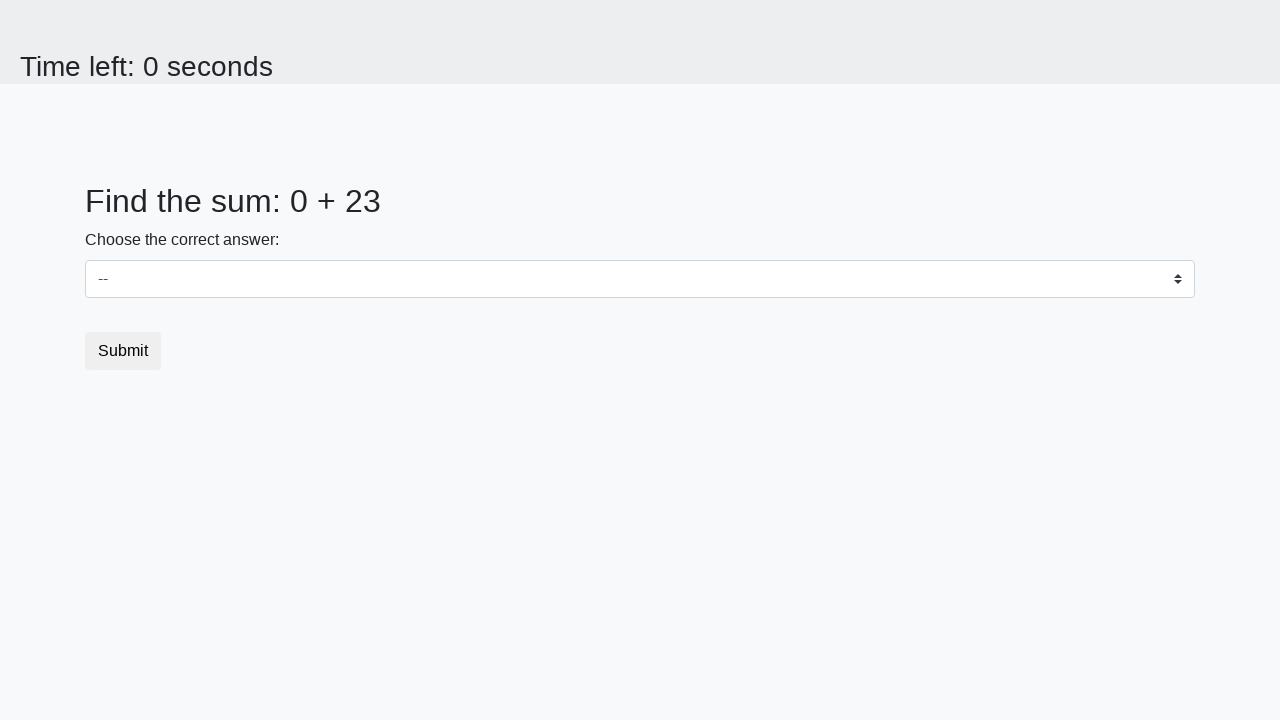

Selected sum value 23 from dropdown menu on #dropdown
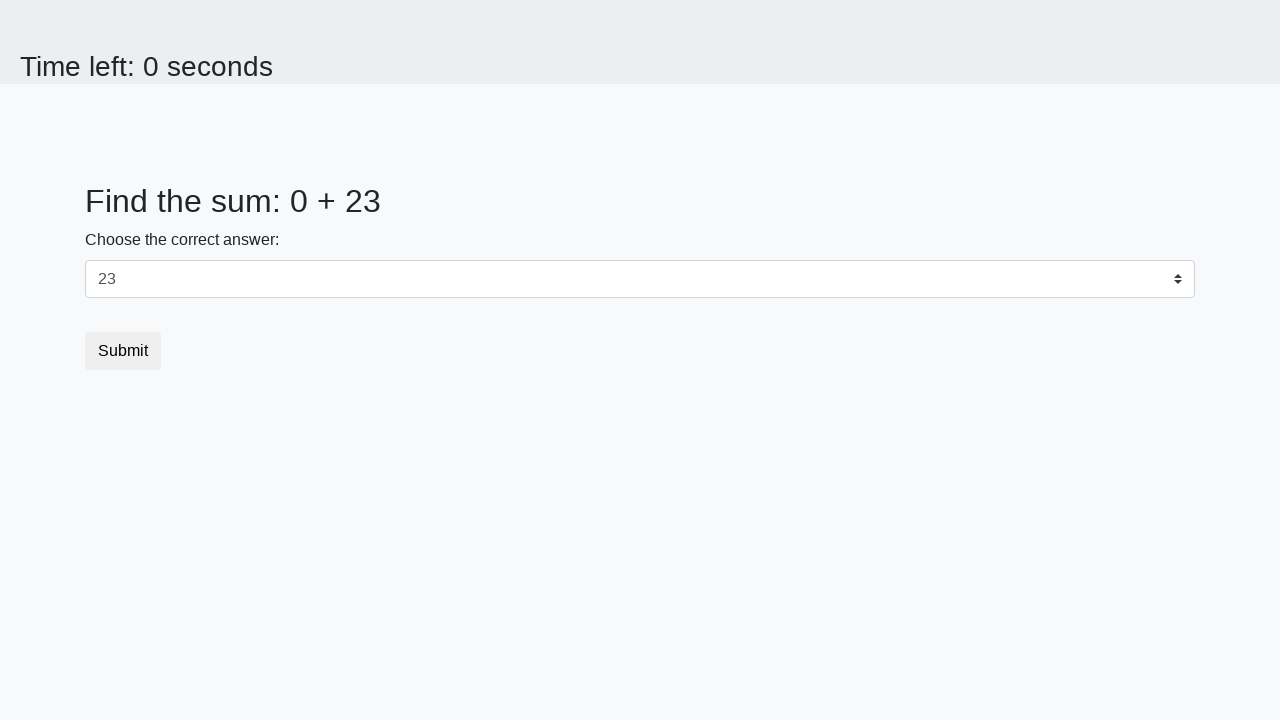

Clicked the submit button at (123, 351) on body > div > form > button
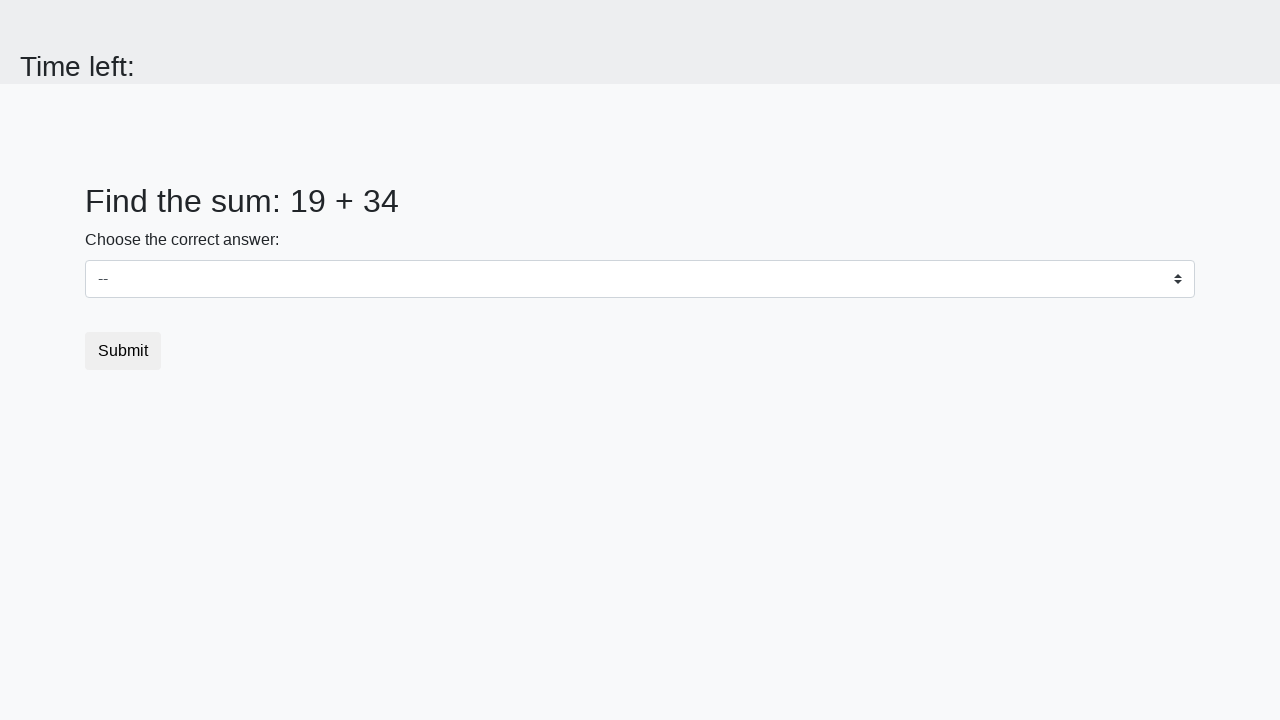

Waited 1000ms for result to load
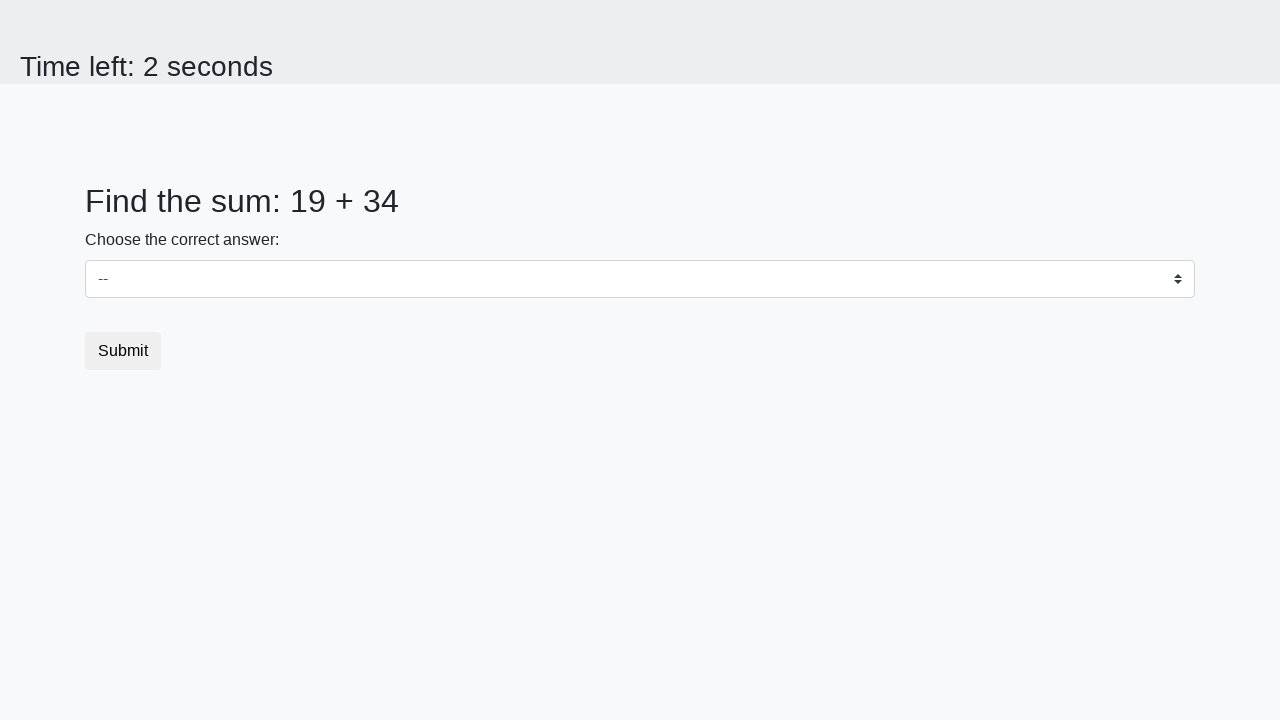

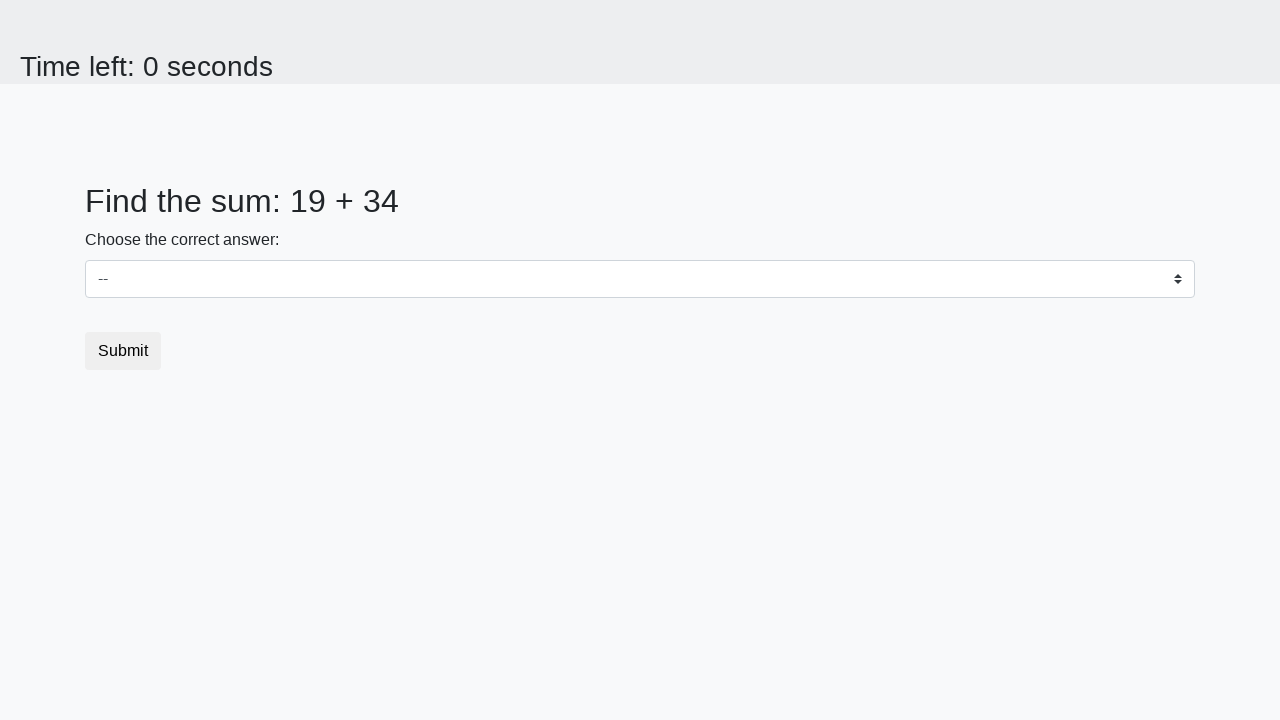